Tests dropdown selection functionality on an interest calculator page by selecting a compound frequency option

Starting URL: https://www.calculator.net/interest-calculator.html

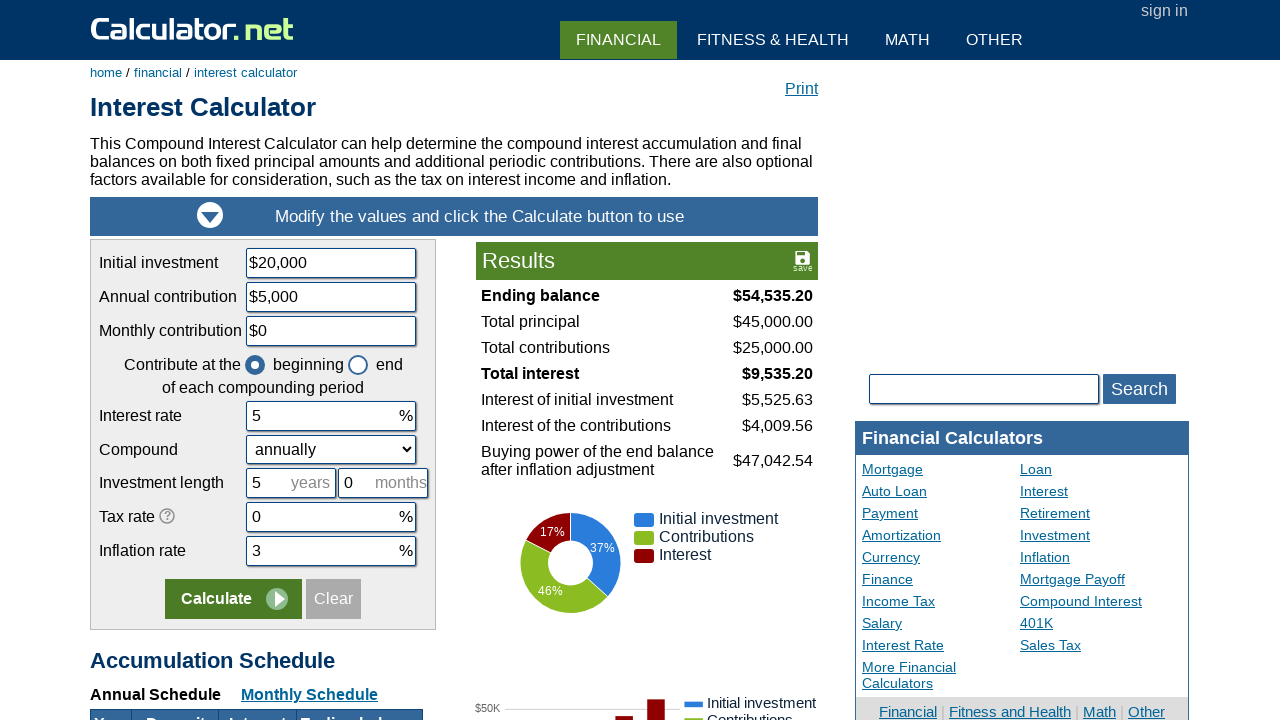

Selected 'continuously' from the compound frequency dropdown on #ccompound
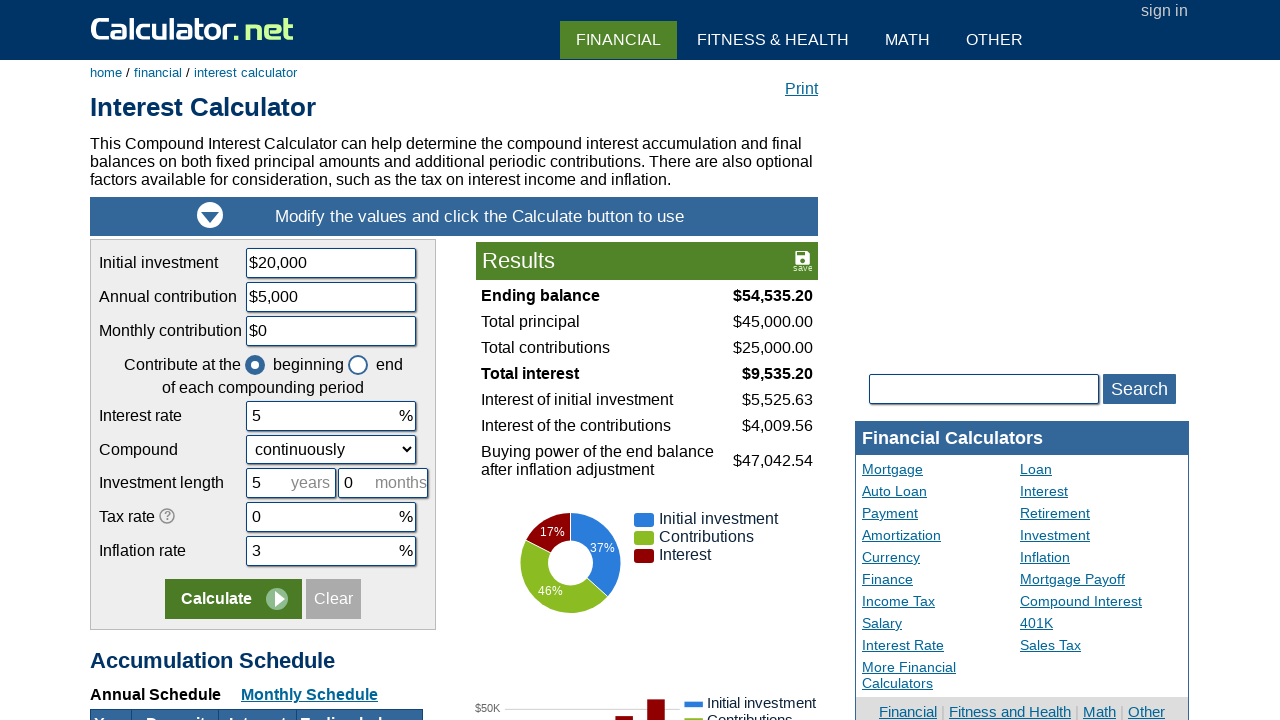

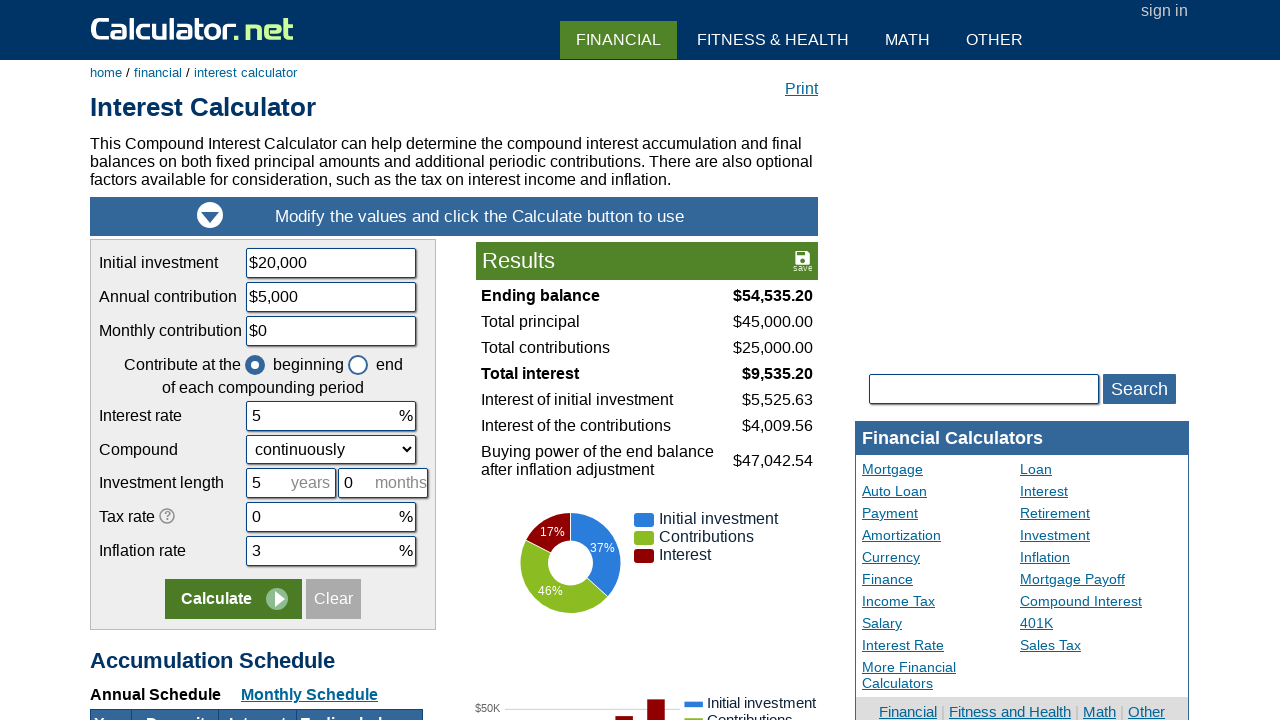